Tests checkbox functionality by verifying initial state, clicking a Senior Citizen discount checkbox, and confirming the state change

Starting URL: http://rahulshettyacademy.com/dropdownsPractise/

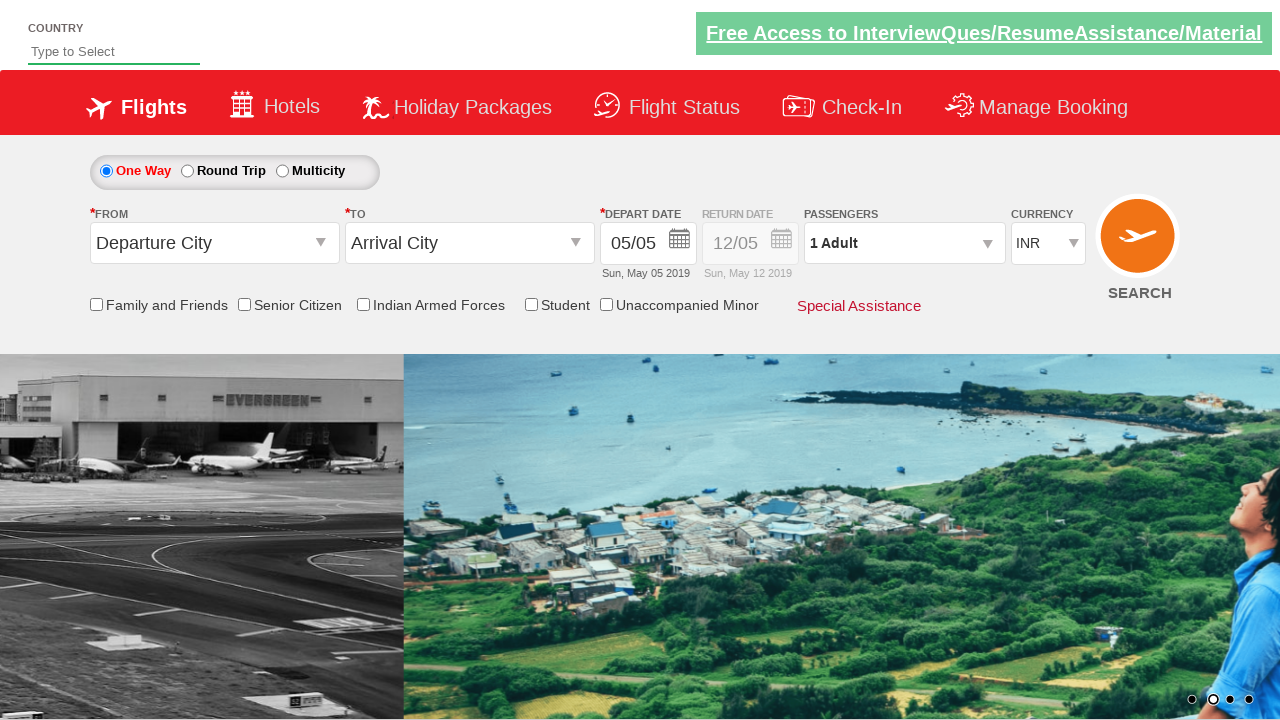

Checked initial state of Senior Citizen discount checkbox
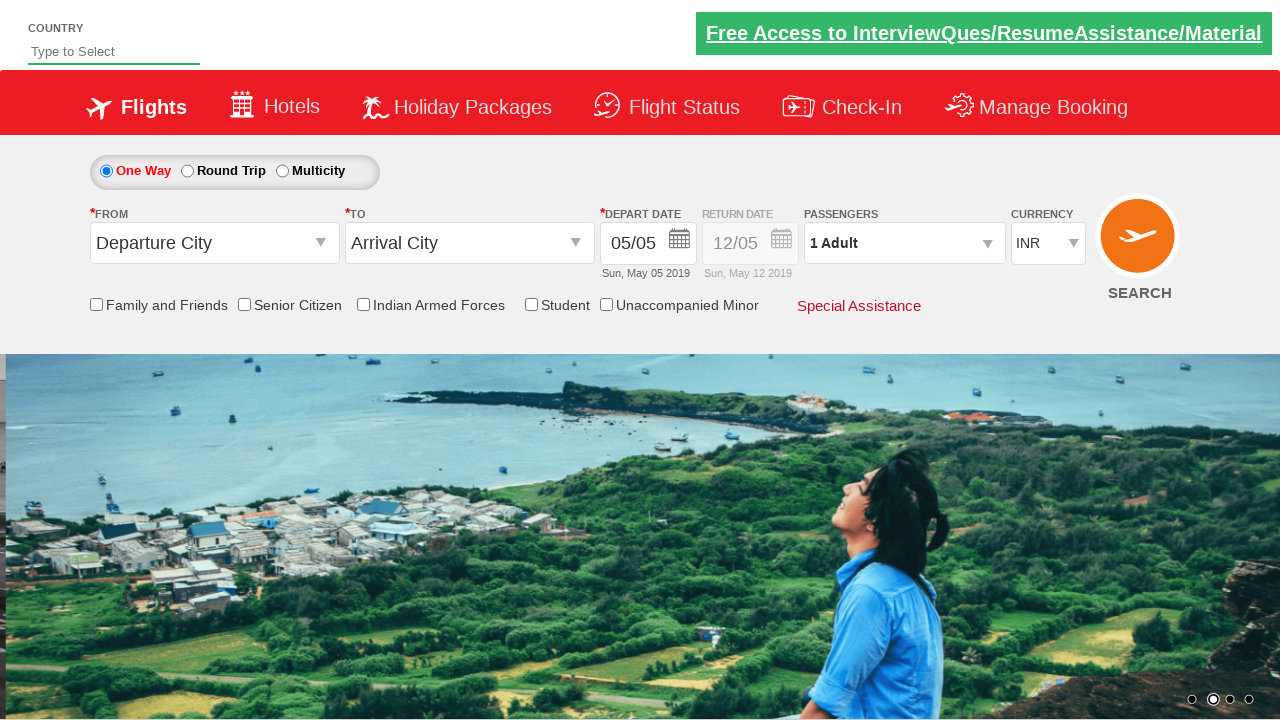

Clicked Senior Citizen discount checkbox at (244, 304) on input[id='ctl00_mainContent_chk_SeniorCitizenDiscount']
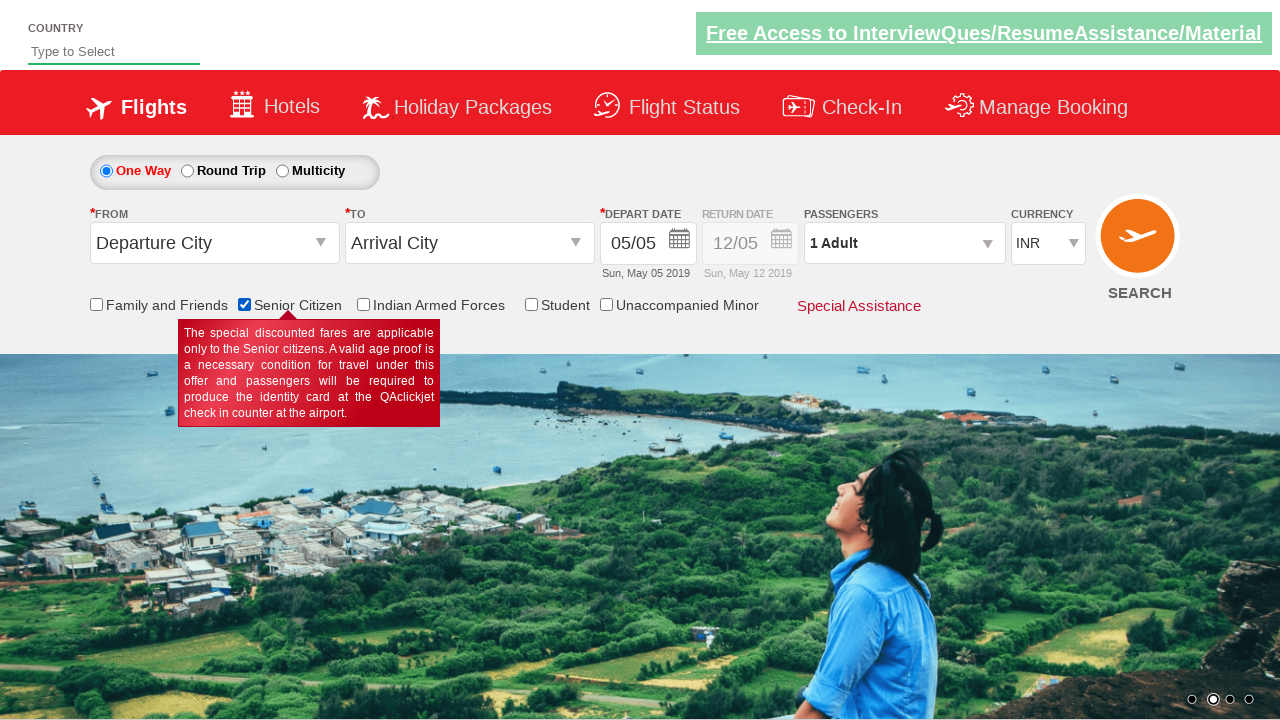

Verified Senior Citizen discount checkbox is now selected
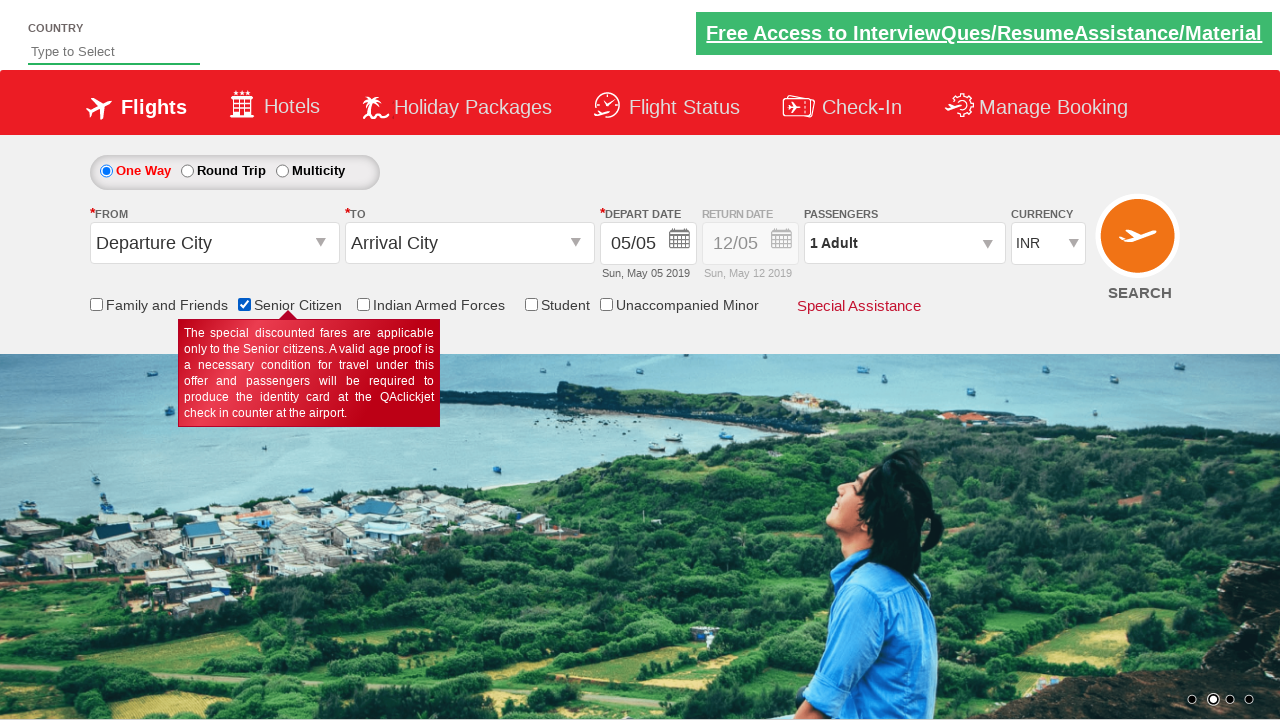

Counted total checkboxes on page
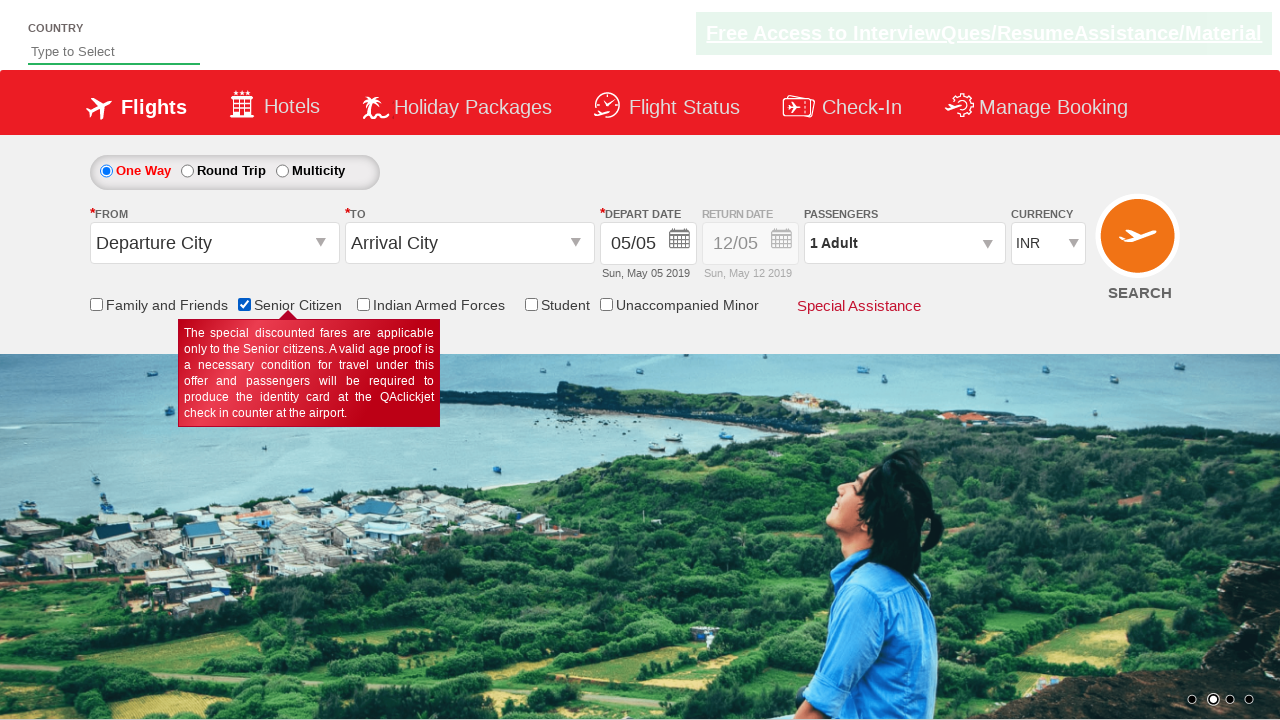

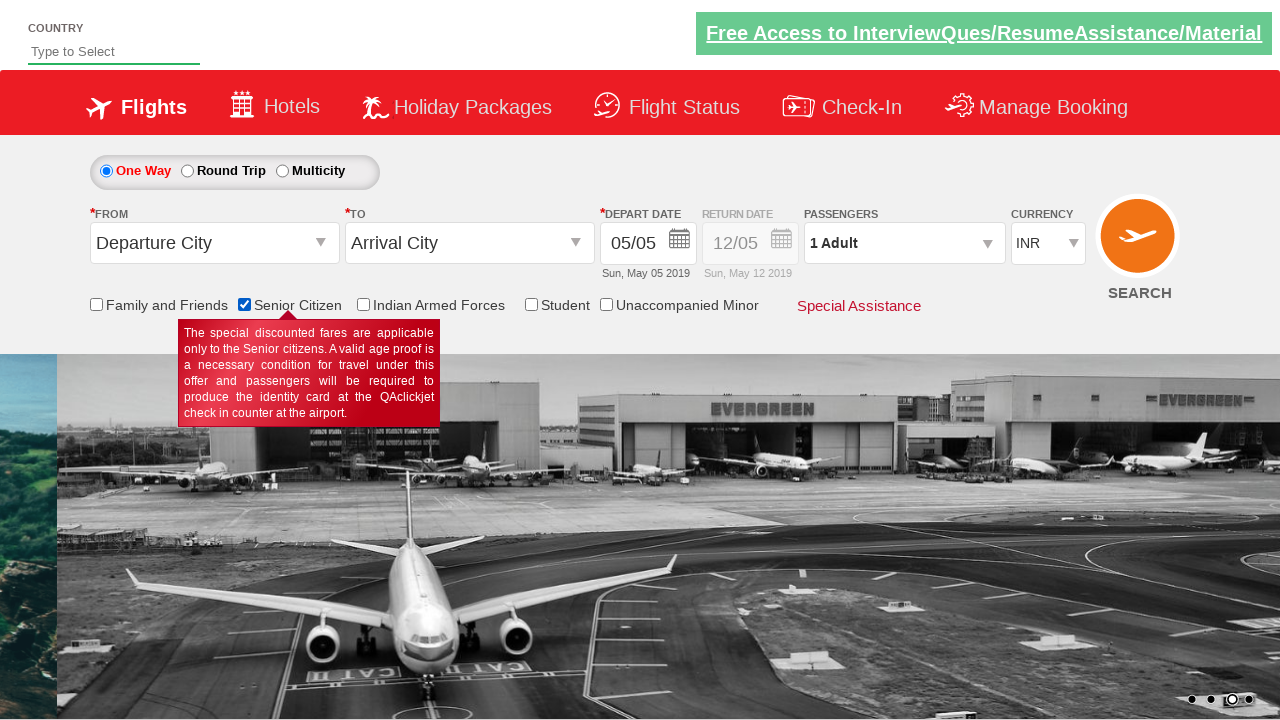